Tests checkbox functionality on a practice website by clicking a Senior Citizen Discount checkbox to toggle its selection state, then clicks on a passenger info dropdown element.

Starting URL: https://rahulshettyacademy.com/dropdownsPractise/

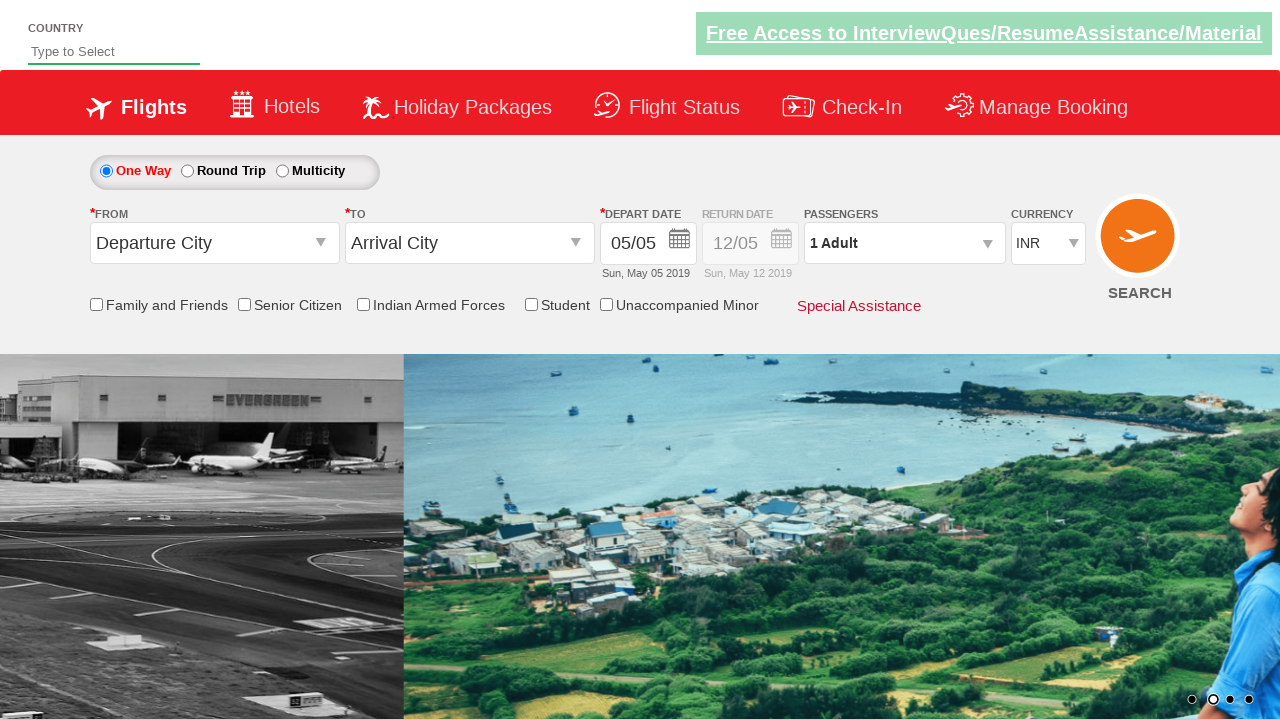

Located Senior Citizen Discount checkbox element
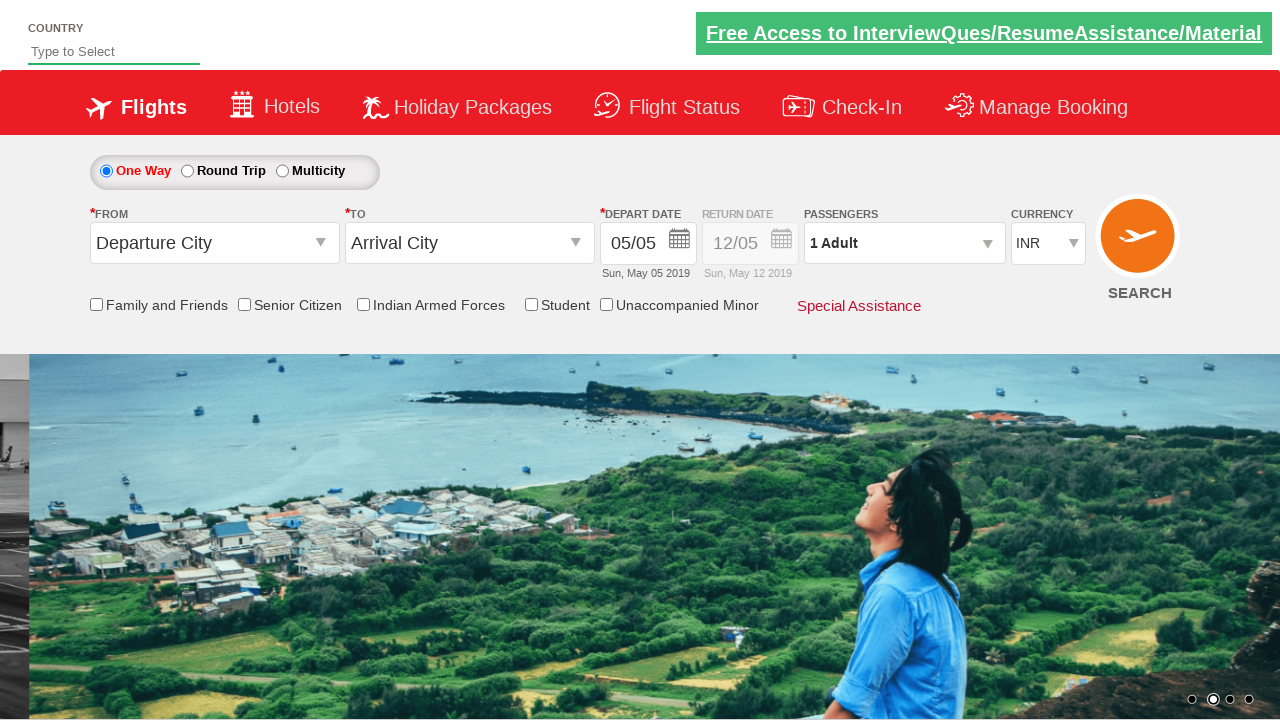

Clicked Senior Citizen Discount checkbox to toggle selection at (244, 304) on input[id*='SeniorCitizenDiscount']
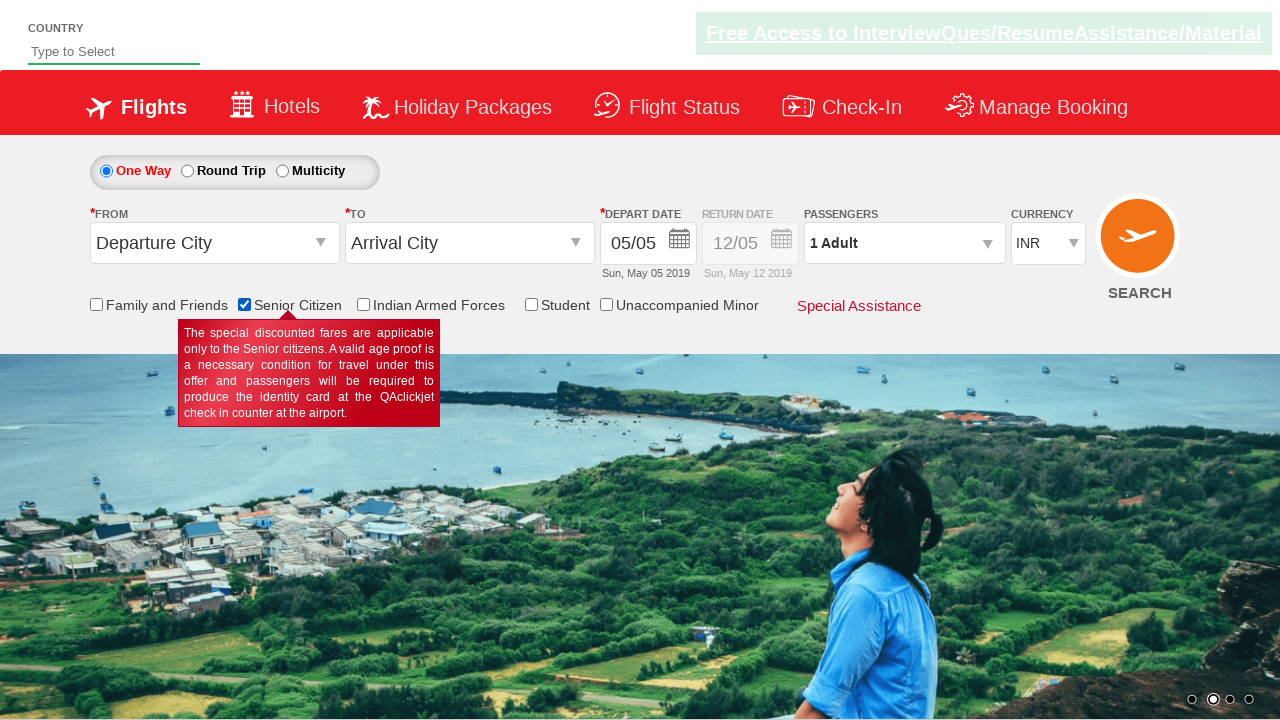

Verified Senior Citizen Discount checkbox is now checked
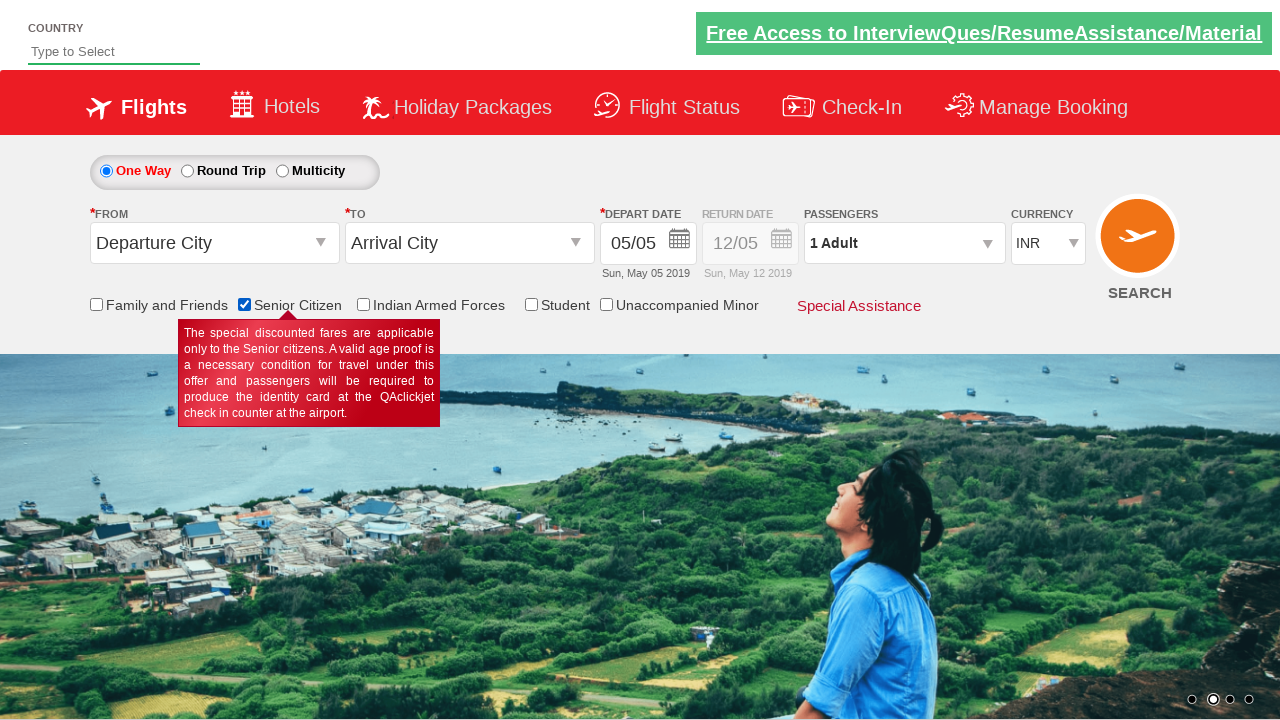

Clicked passenger info dropdown element at (904, 243) on #divpaxinfo
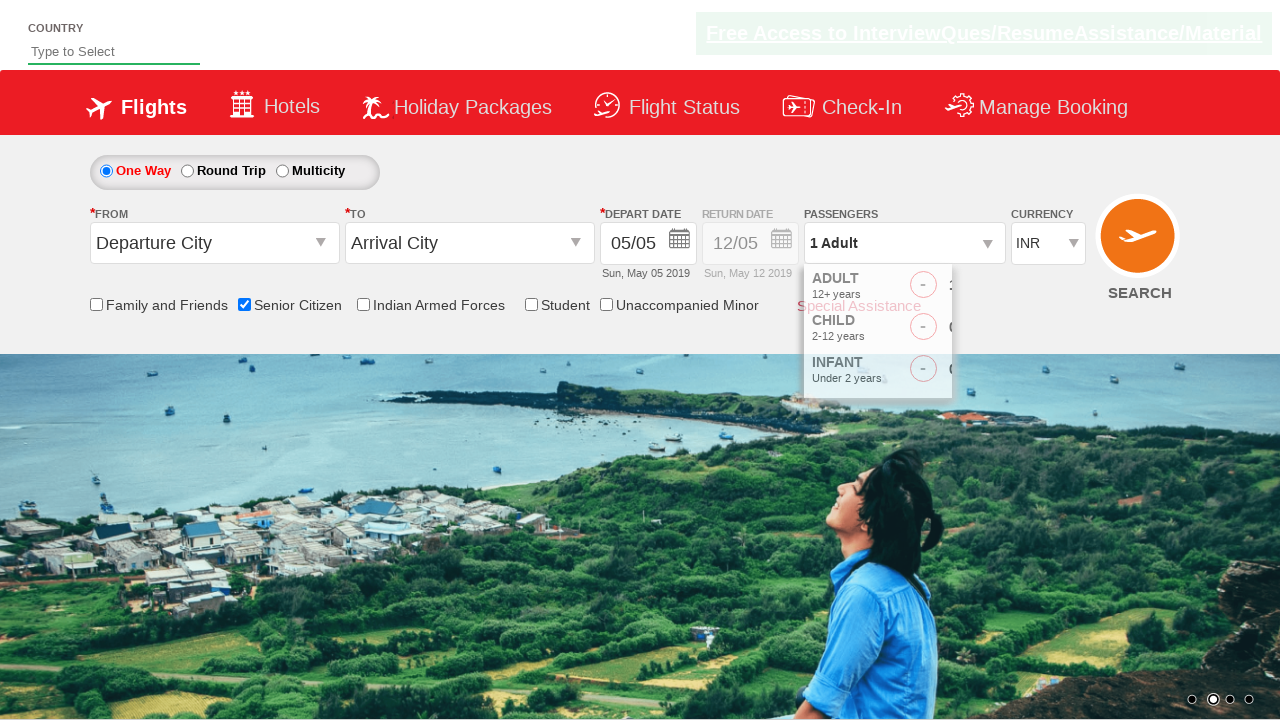

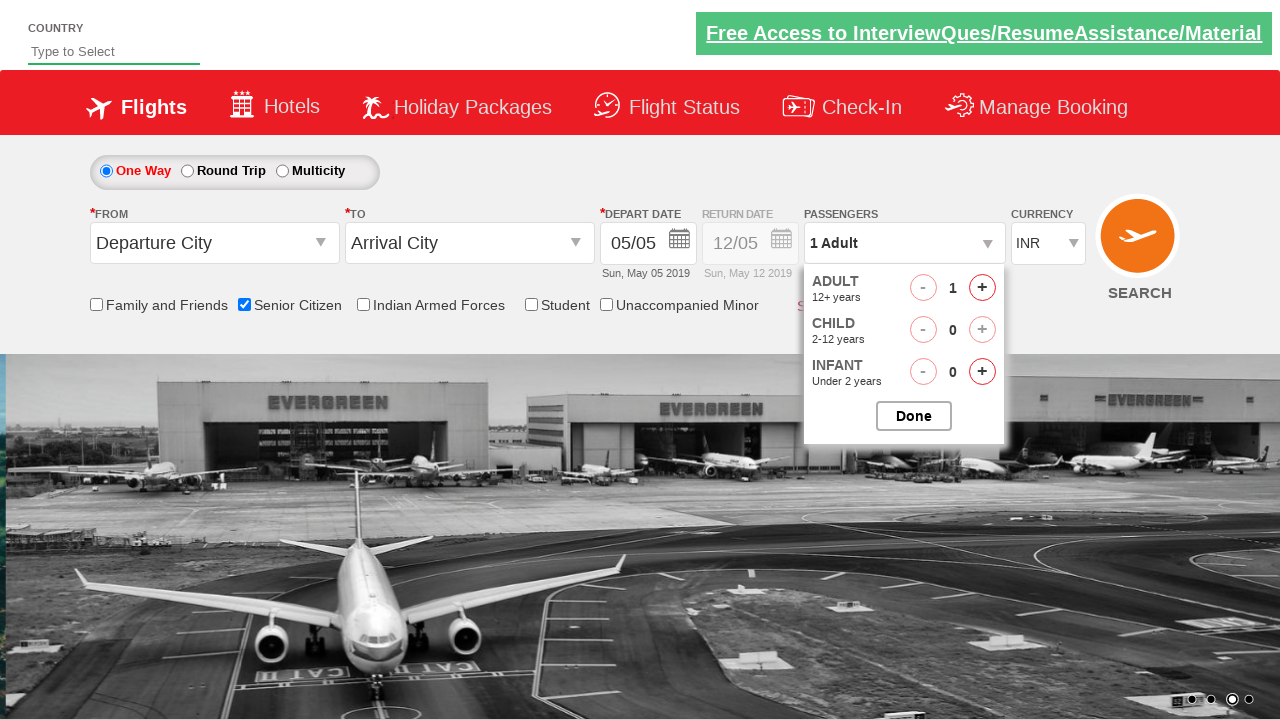